Tests dynamic loading with fluent wait configuration by clicking start button and waiting for "Hello World!" text

Starting URL: https://the-internet.herokuapp.com/dynamic_loading/1

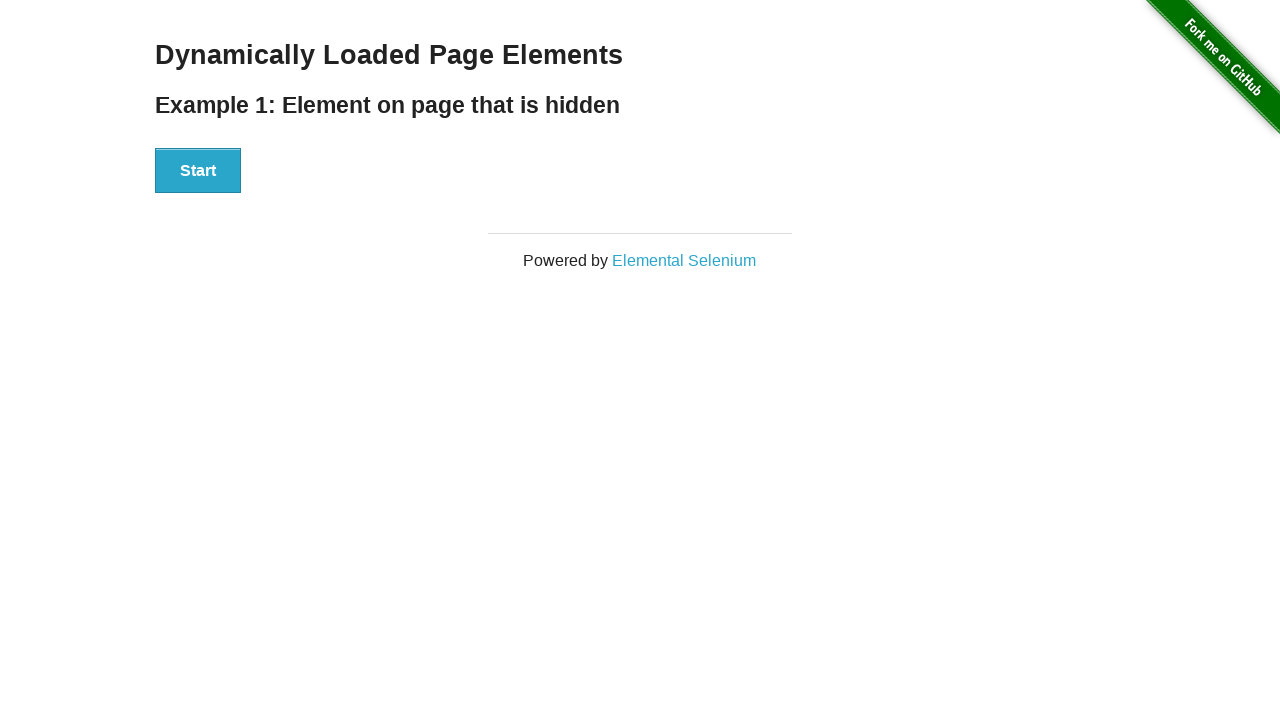

Clicked Start button to trigger dynamic loading at (198, 171) on xpath=//div[@id='start']//button
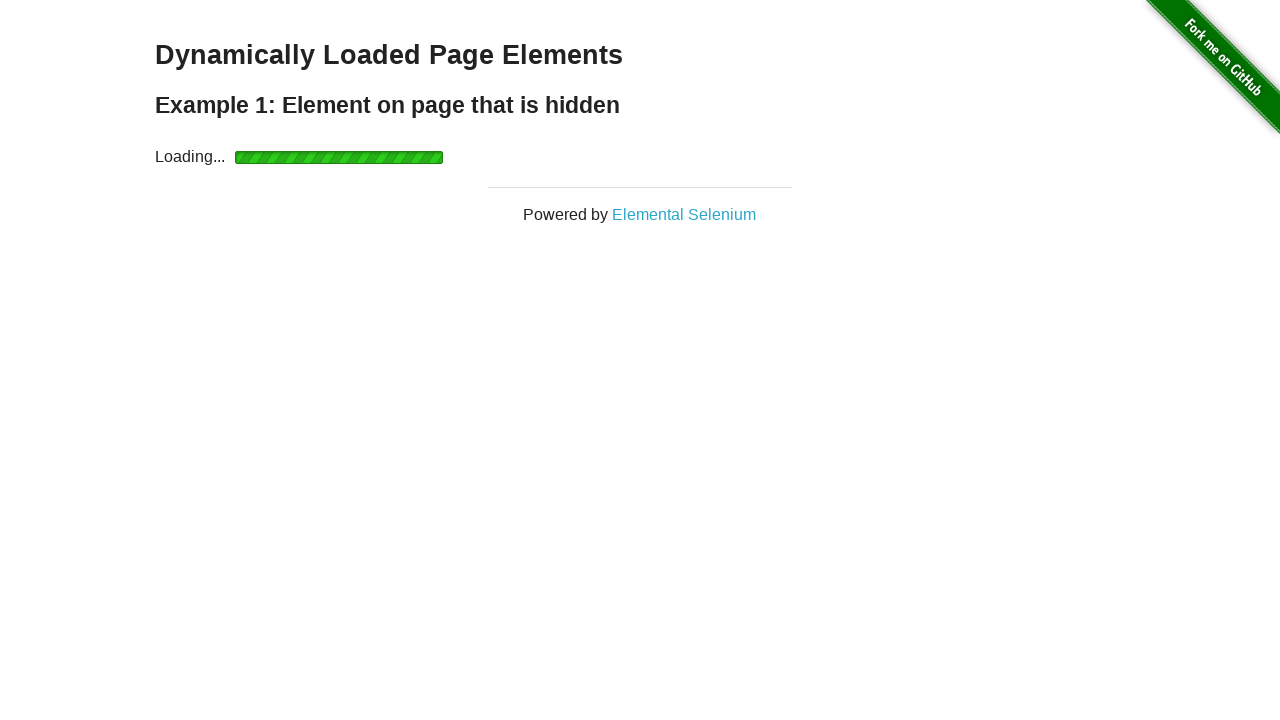

Waited for 'Hello World!' text to become visible (fluent wait with 10s timeout)
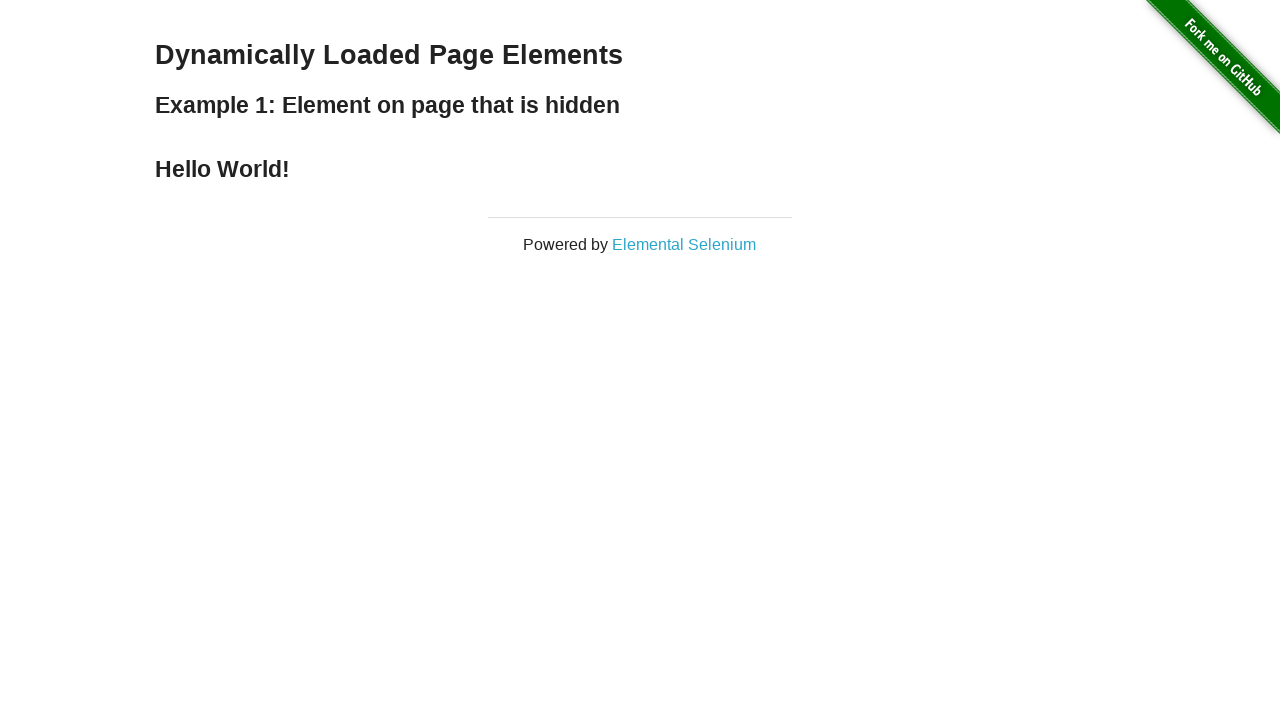

Verified that the element contains 'Hello World!' text
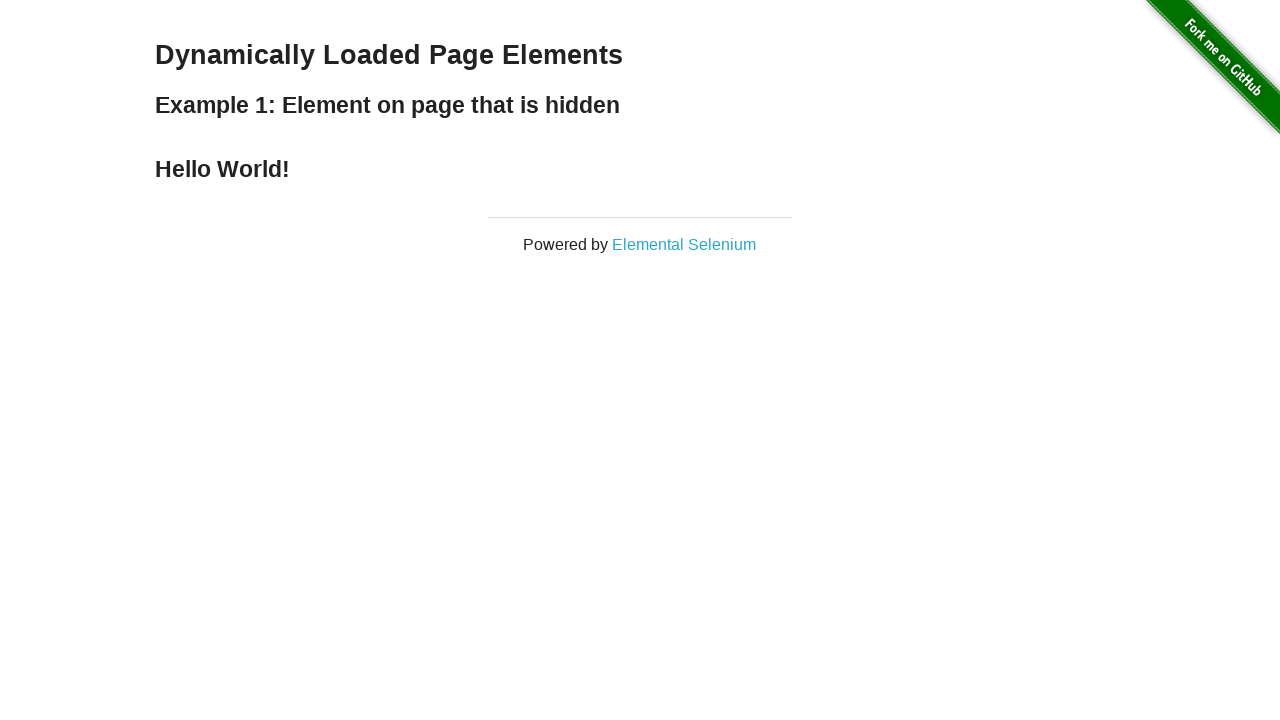

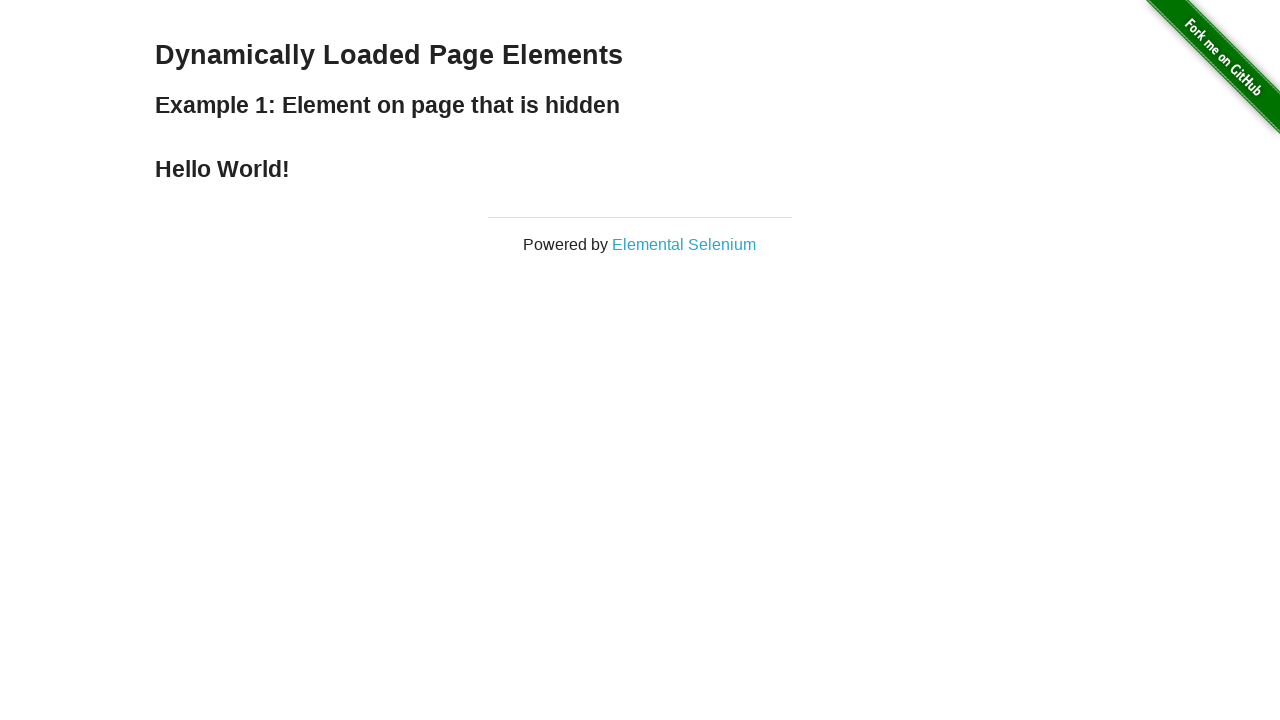